Scrolls to and clicks the Medium social link in the footer, then verifies navigation to medium.com in a new tab

Starting URL: https://openweathermap.org/

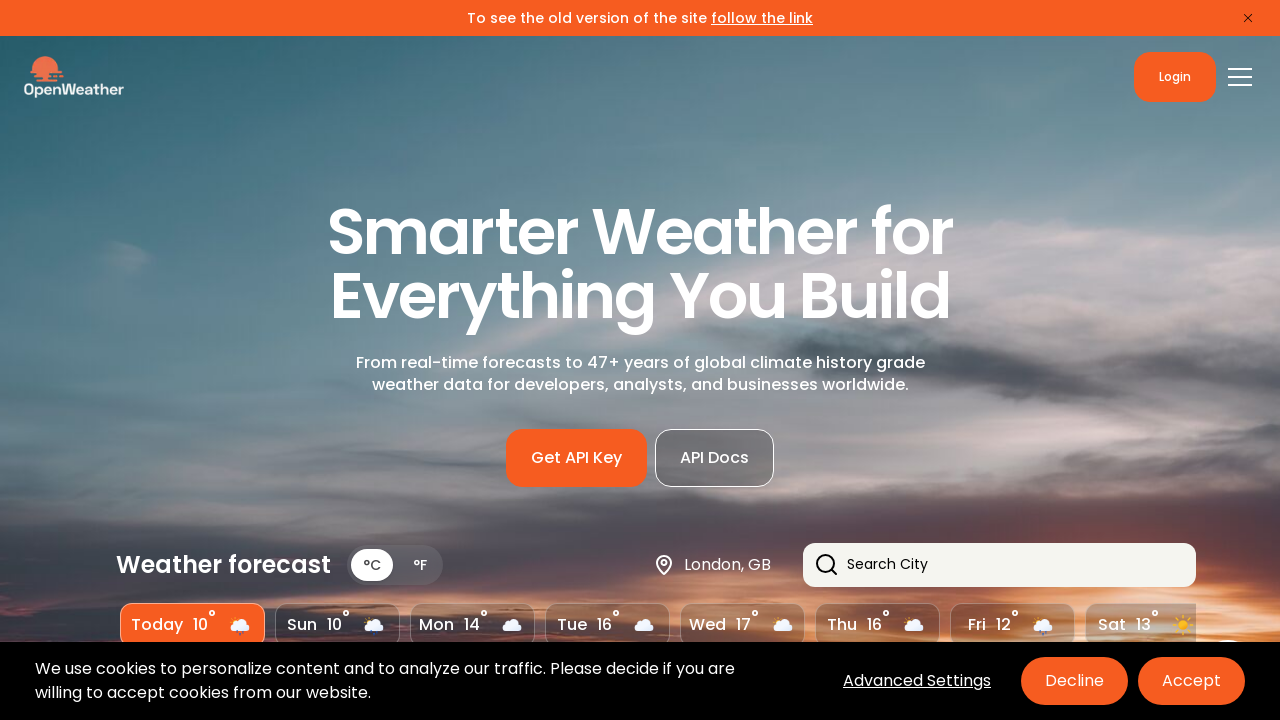

Waited for page loader to disappear
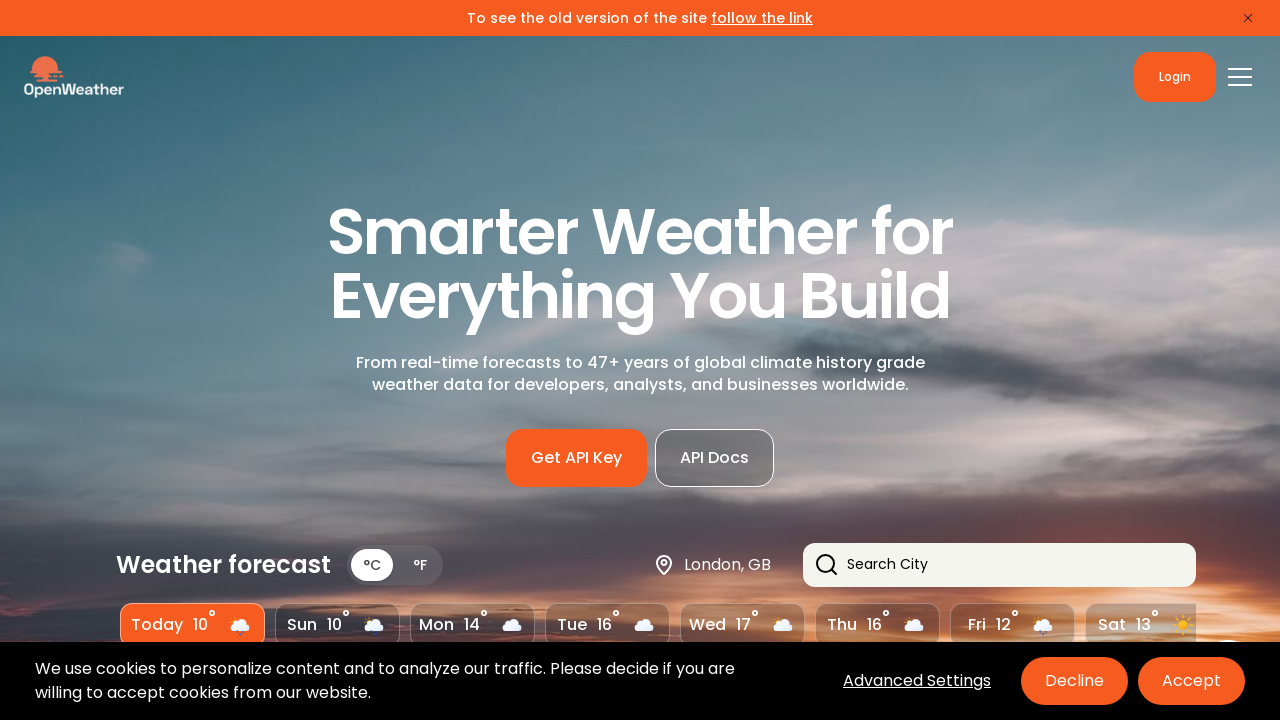

Located Medium social link element
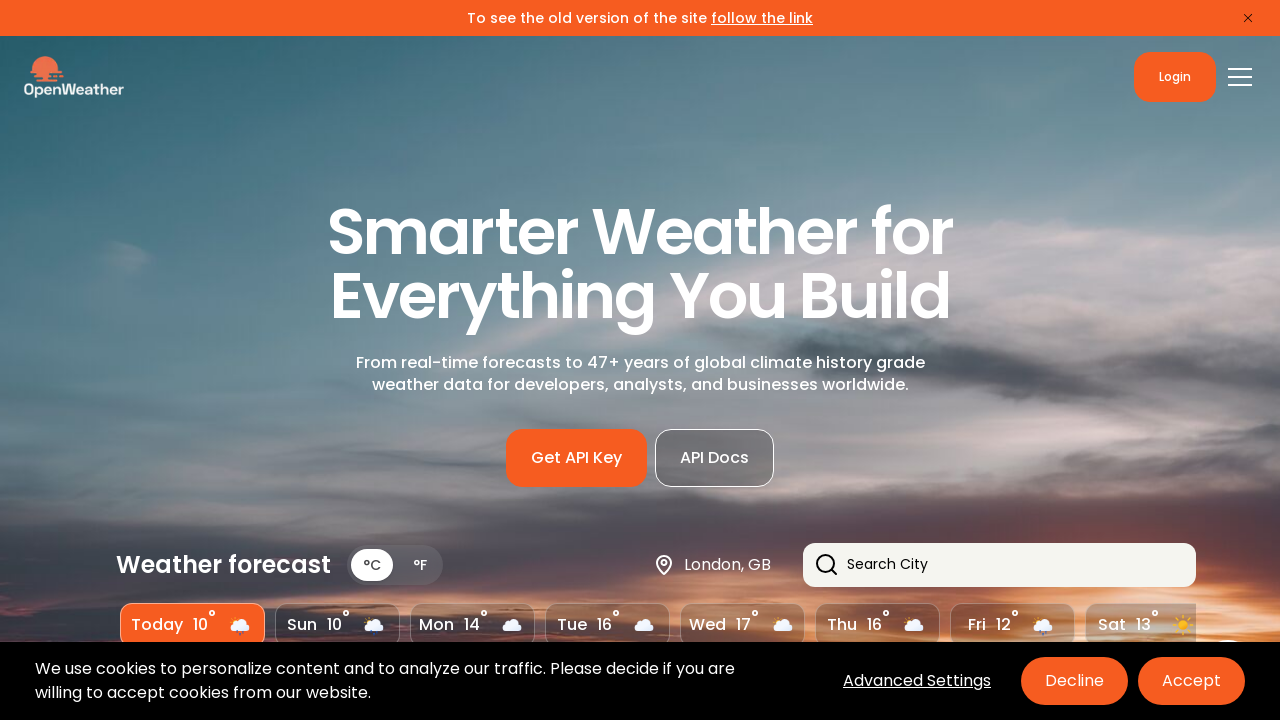

Scrolled to Medium social link in footer
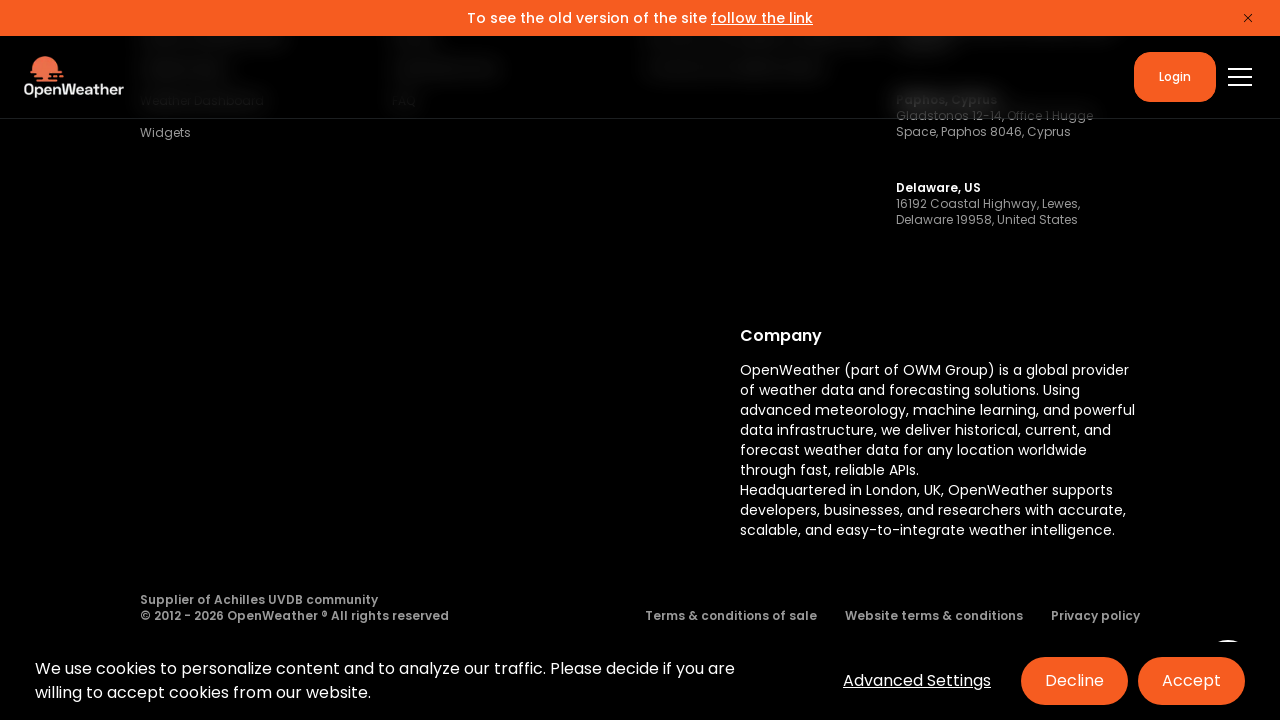

Clicked Medium social link at (378, 362) on a[href="https://medium.com/@openweathermap"]
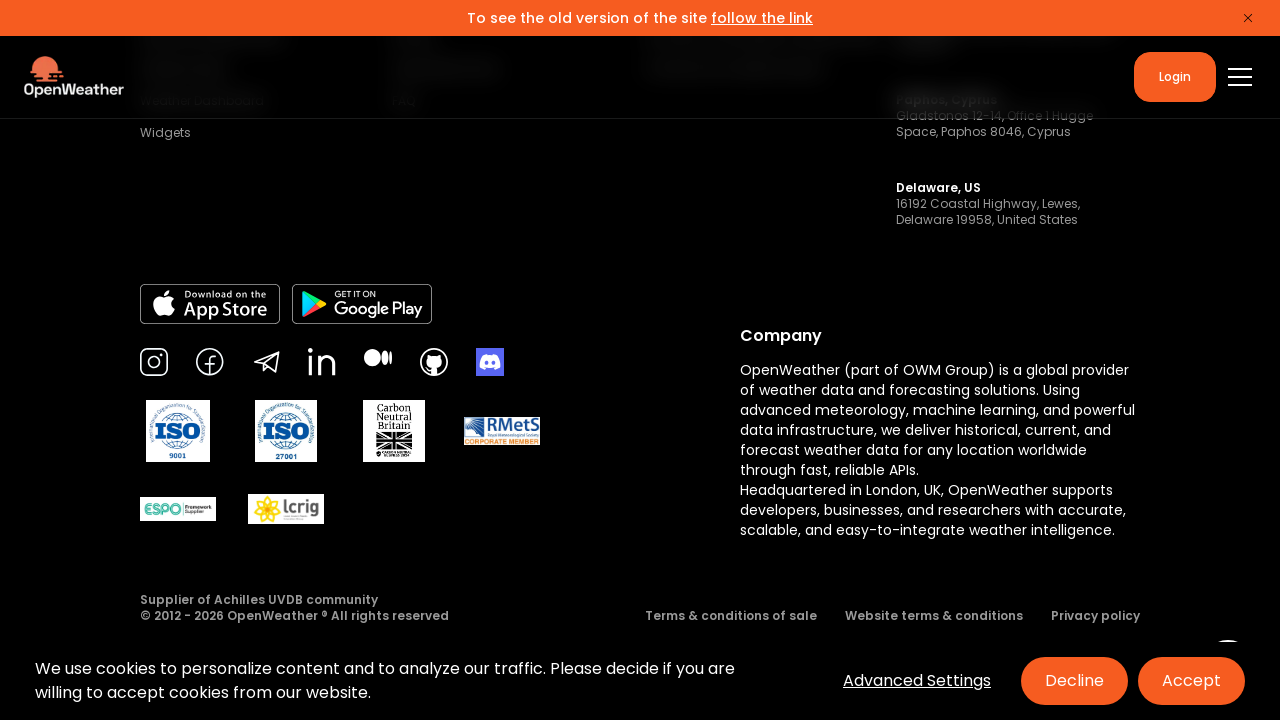

New page opened in separate tab
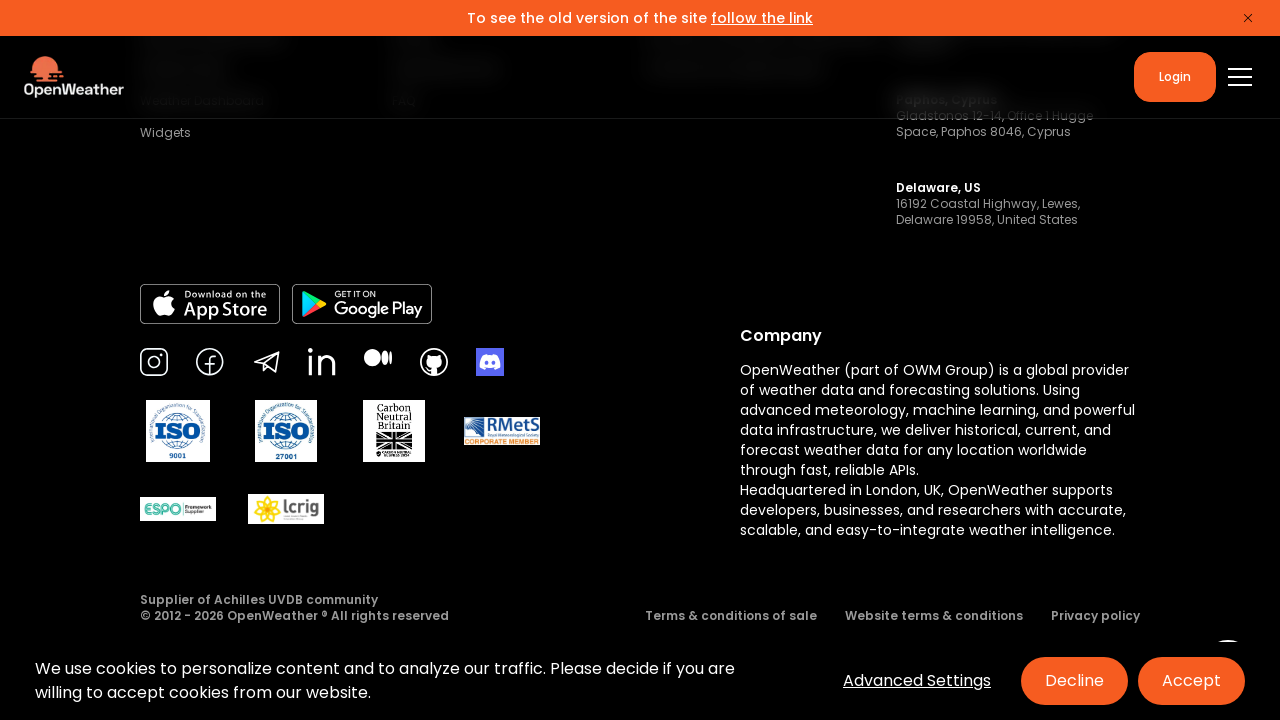

New page finished loading
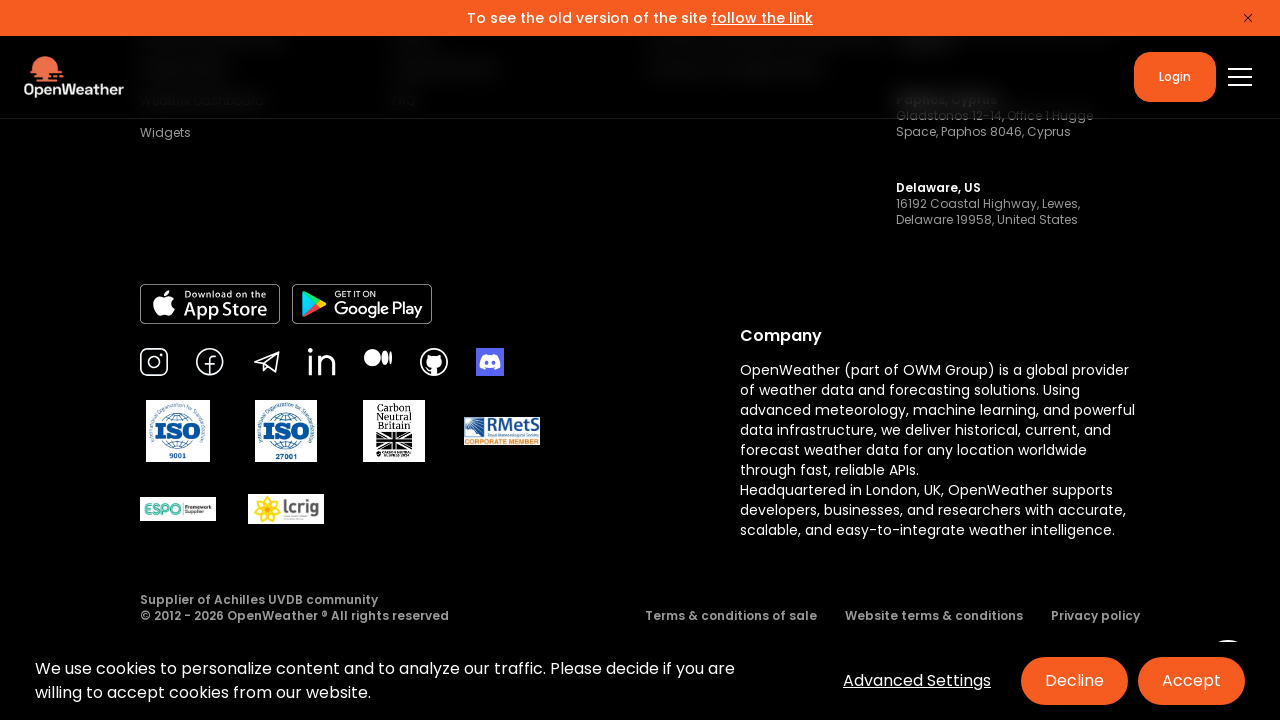

Verified navigation to medium.com in new page URL
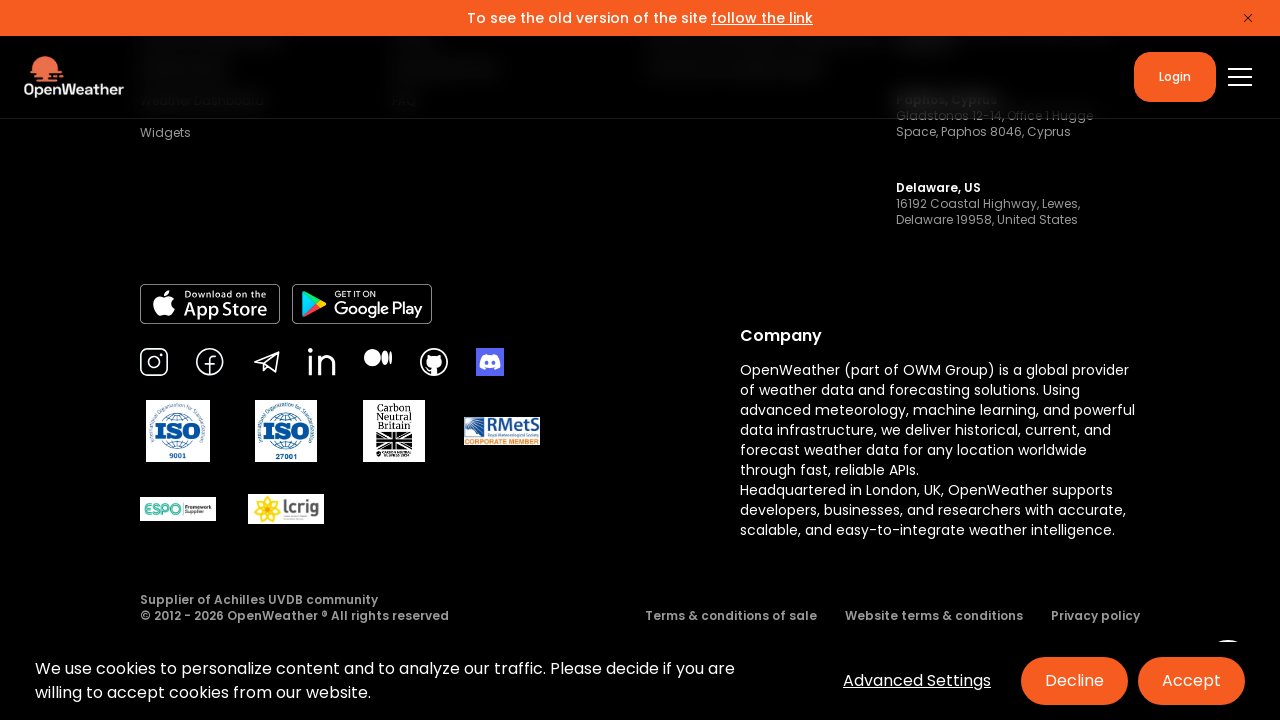

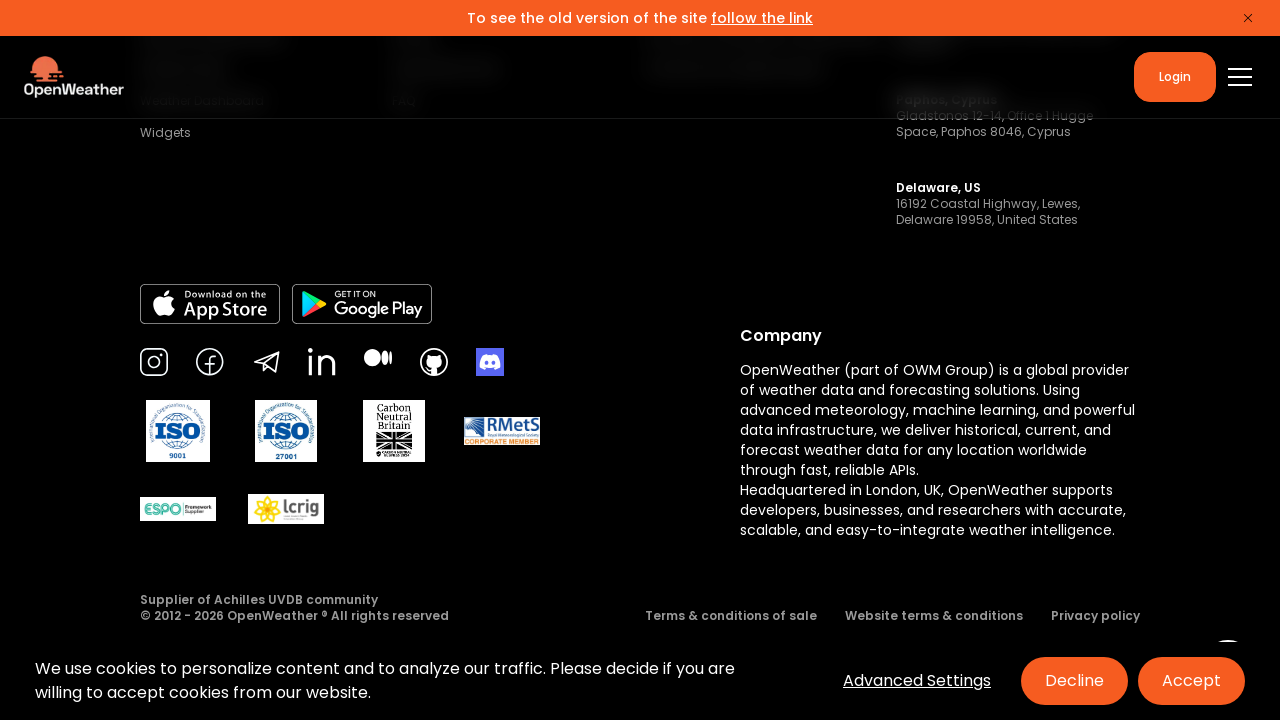